Tests the OFAC sanctions search functionality by entering a search query in the name field, submitting the search, and waiting for results to load.

Starting URL: https://sanctionssearch.ofac.treas.gov

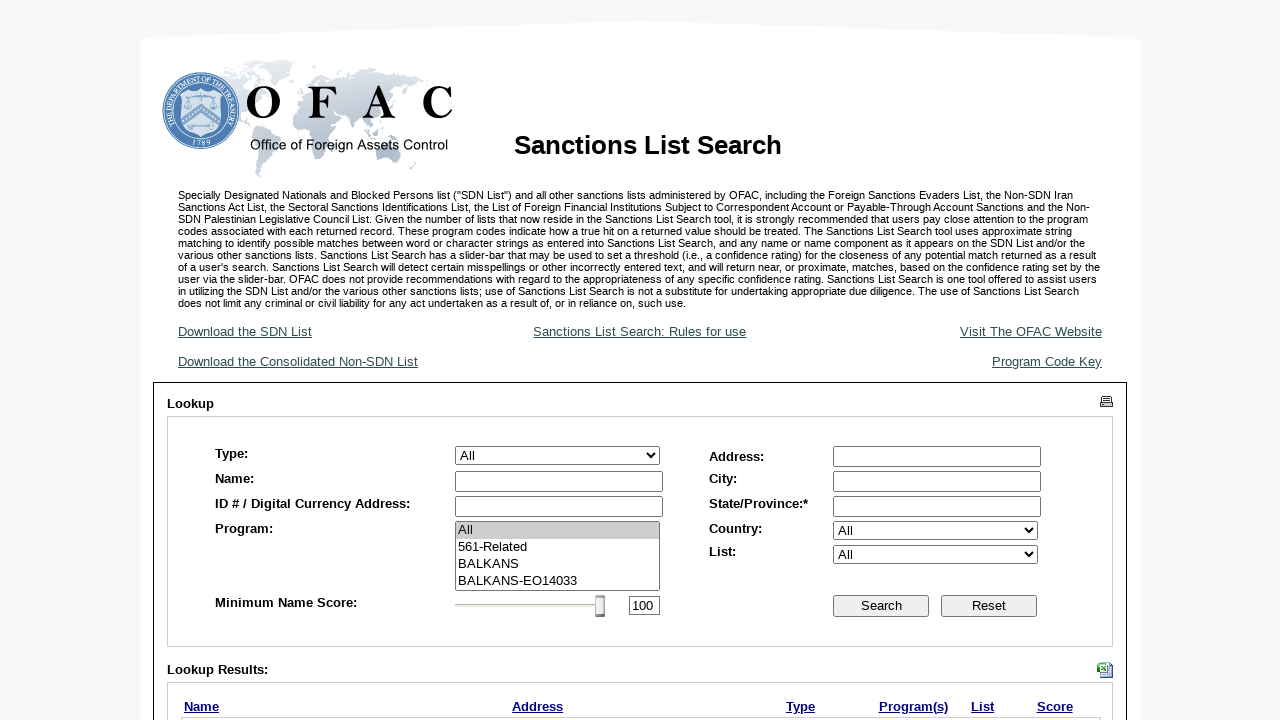

Filled last name search field with 'Smith' on input[name='ctl00$MainContent$txtLastName']
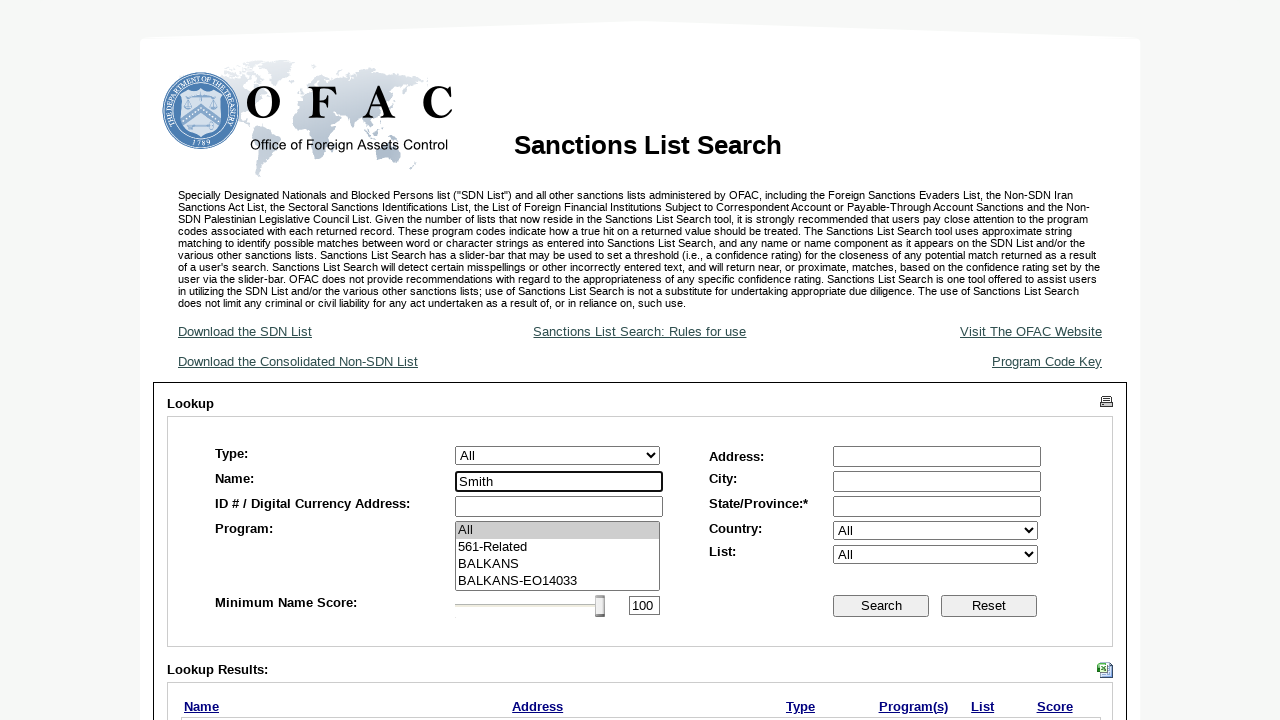

Clicked search button to submit OFAC sanctions search at (881, 606) on input[name='ctl00$MainContent$btnSearch']
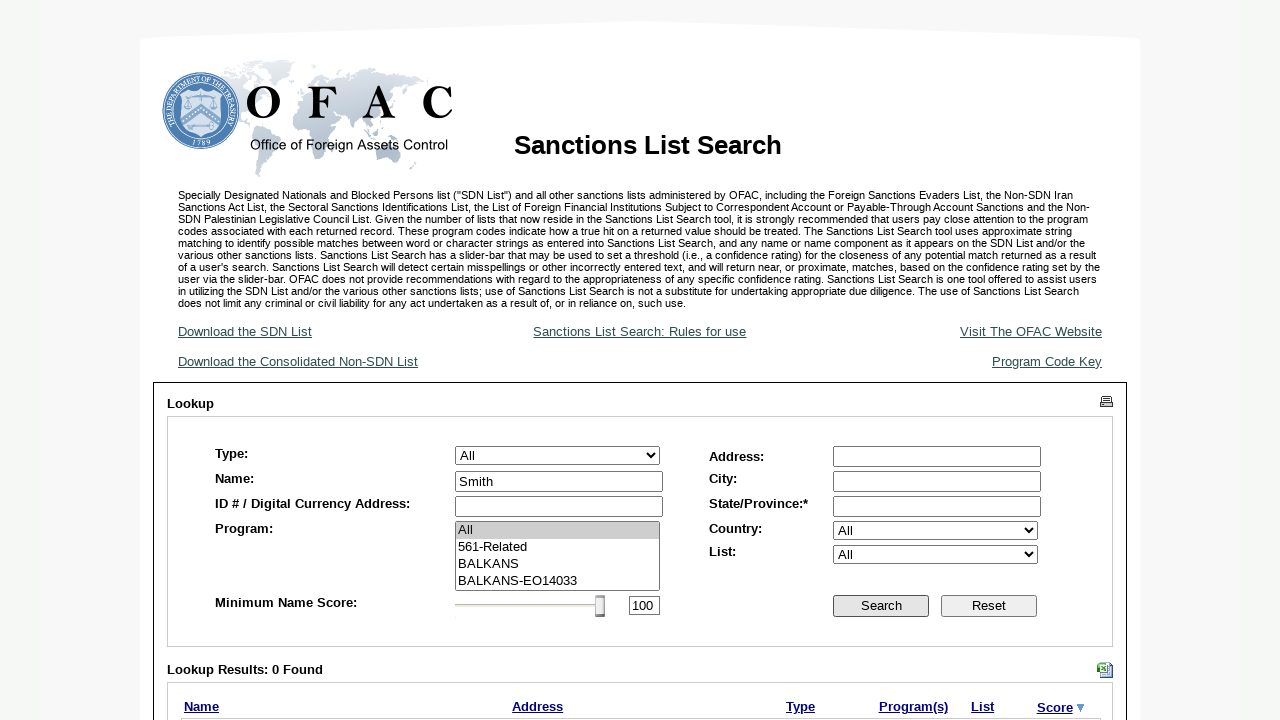

Search results loaded - results table or message appeared
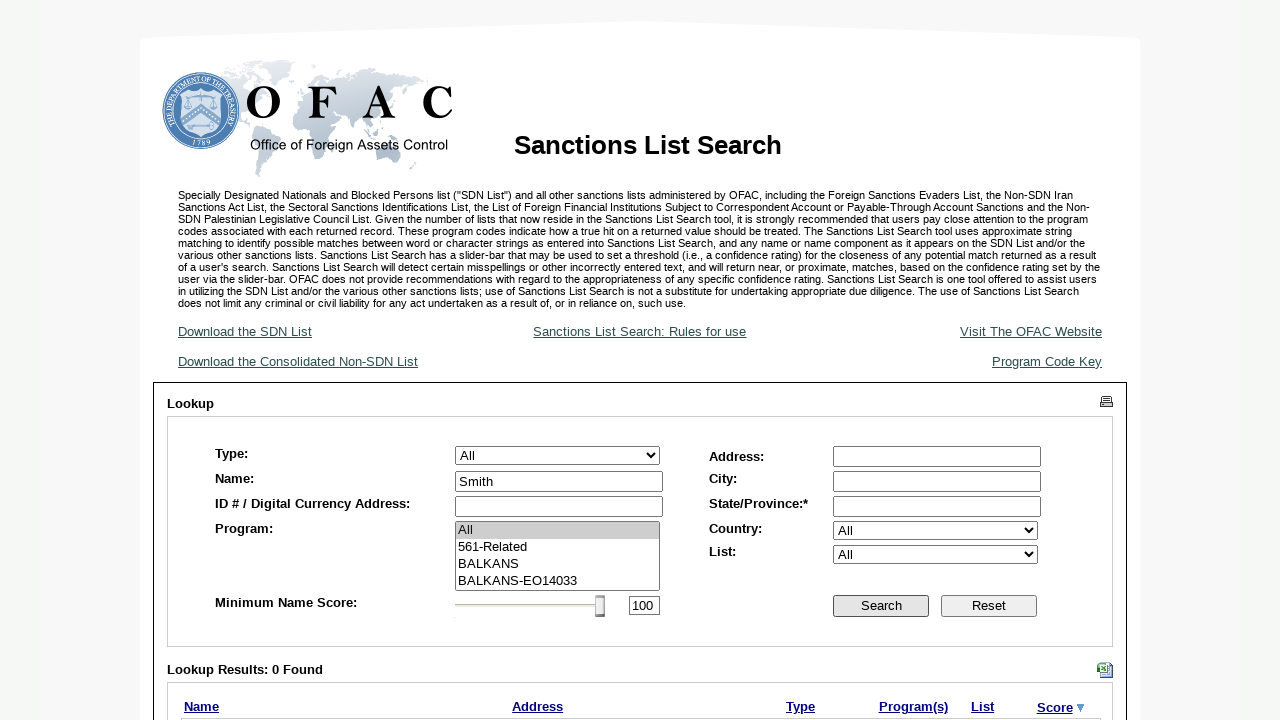

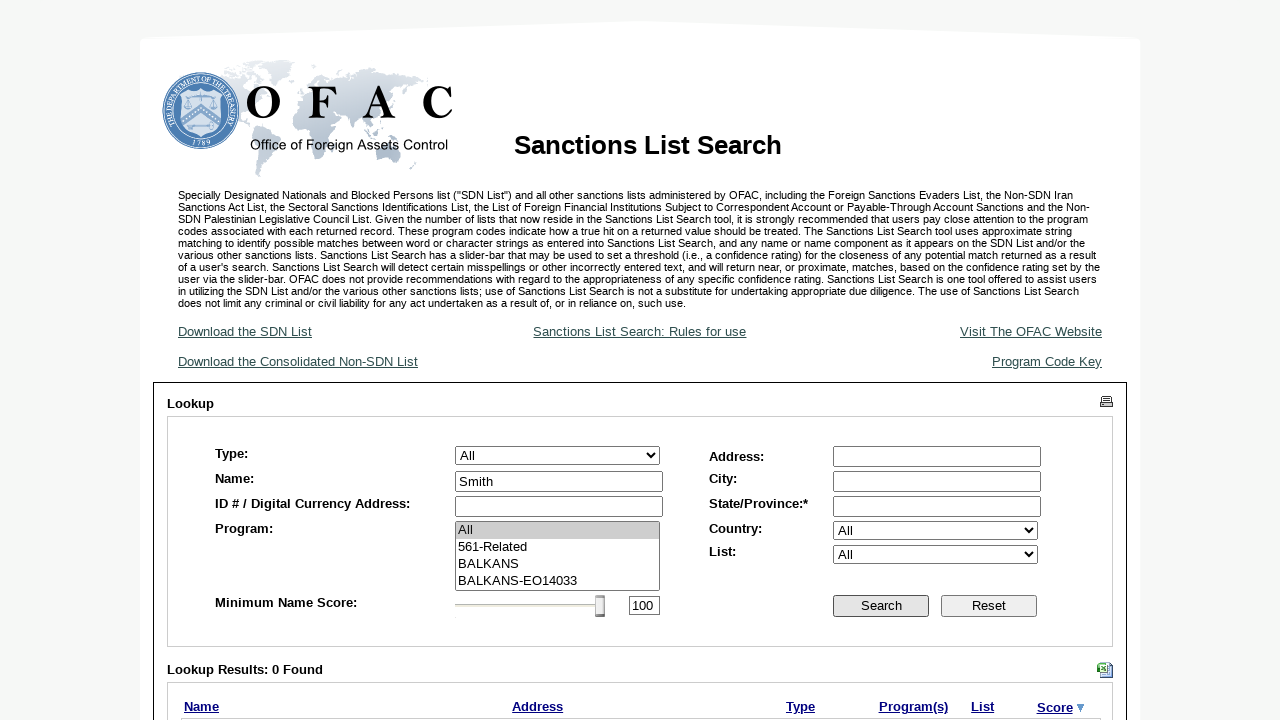